Tests pointer event properties by performing mouse actions on a pointer area and verifying pointer move, down, and up events are captured.

Starting URL: https://selenium.dev/selenium/web/pointerActionsPage.html

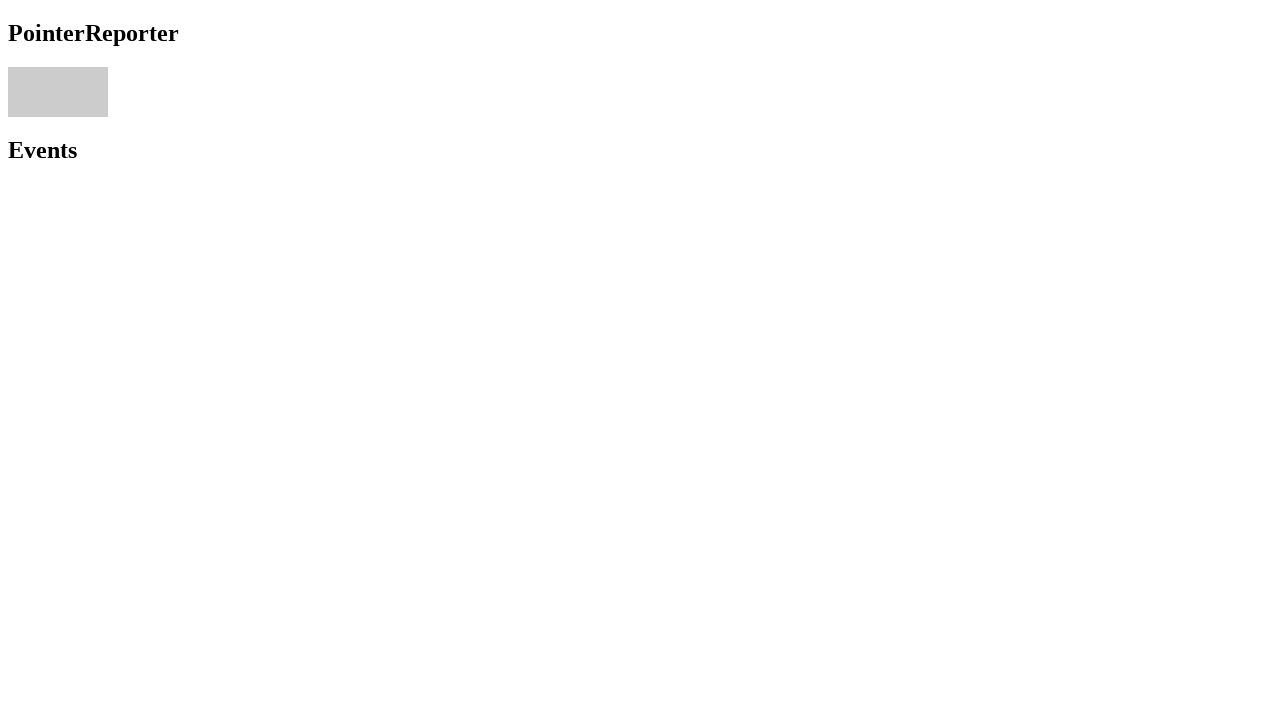

Located the pointer area element
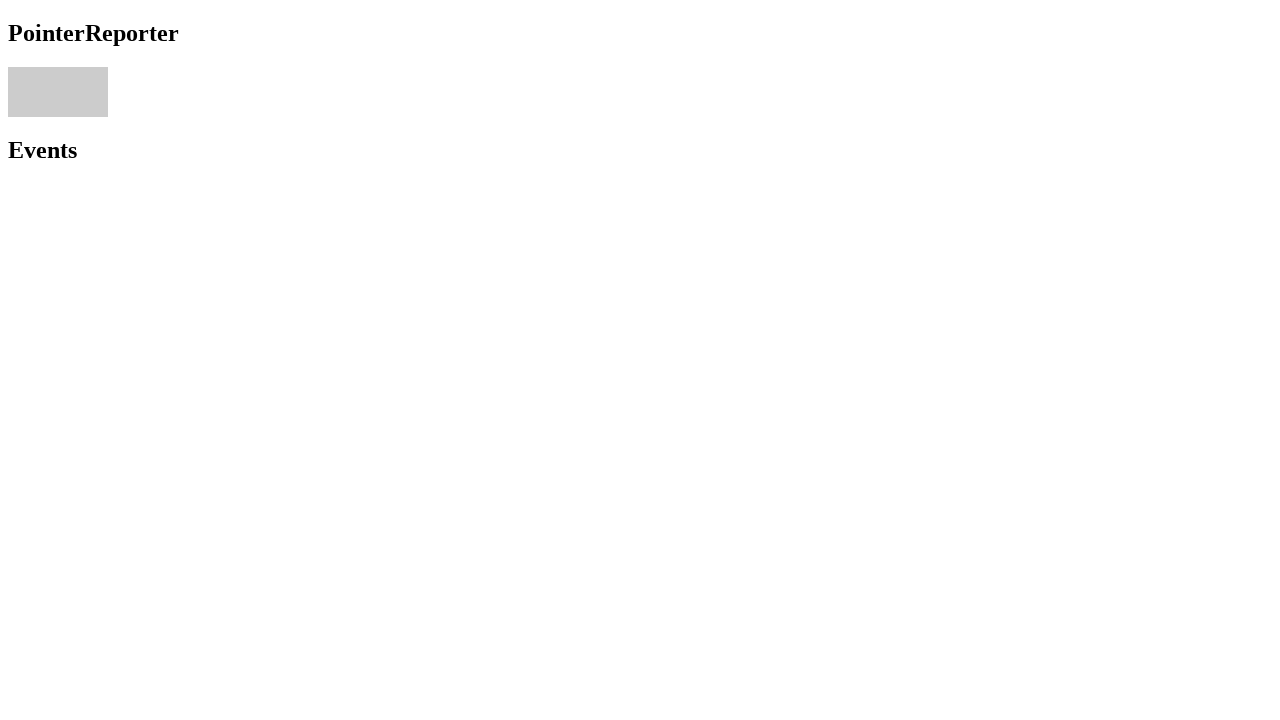

Retrieved bounding box of pointer area
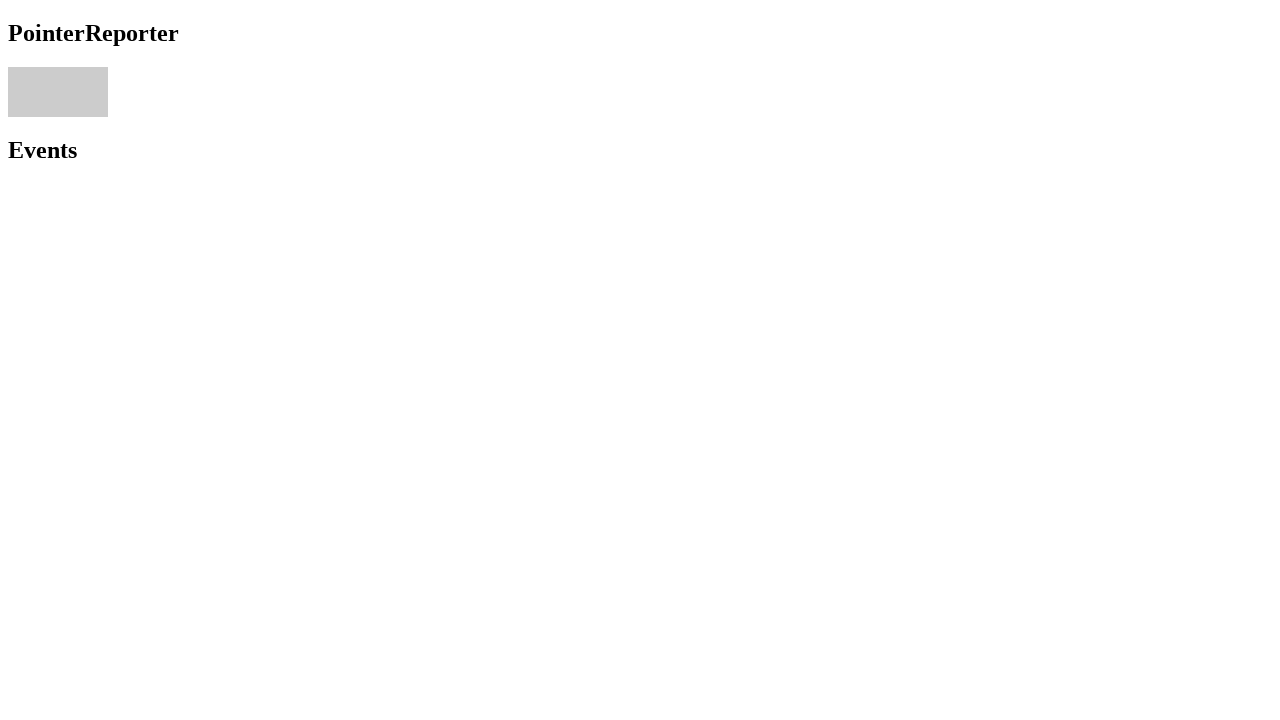

Calculated center coordinates of pointer area
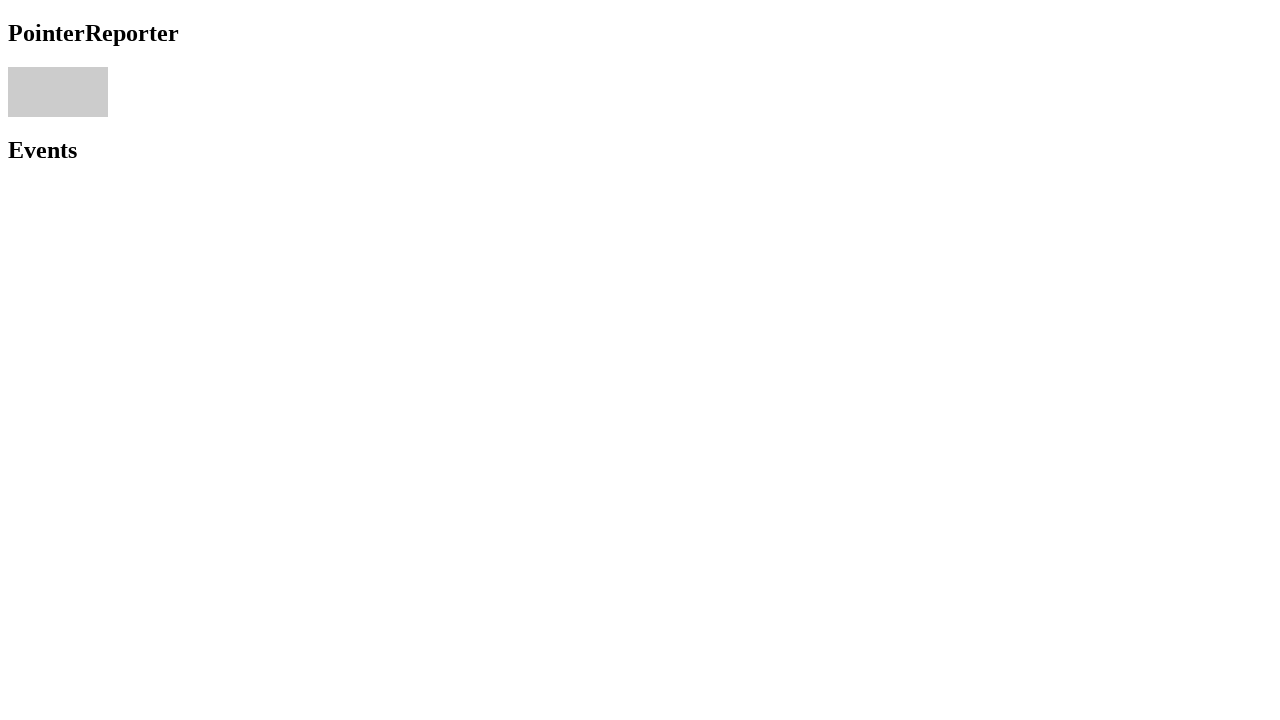

Moved mouse to center of pointer area at (58, 92)
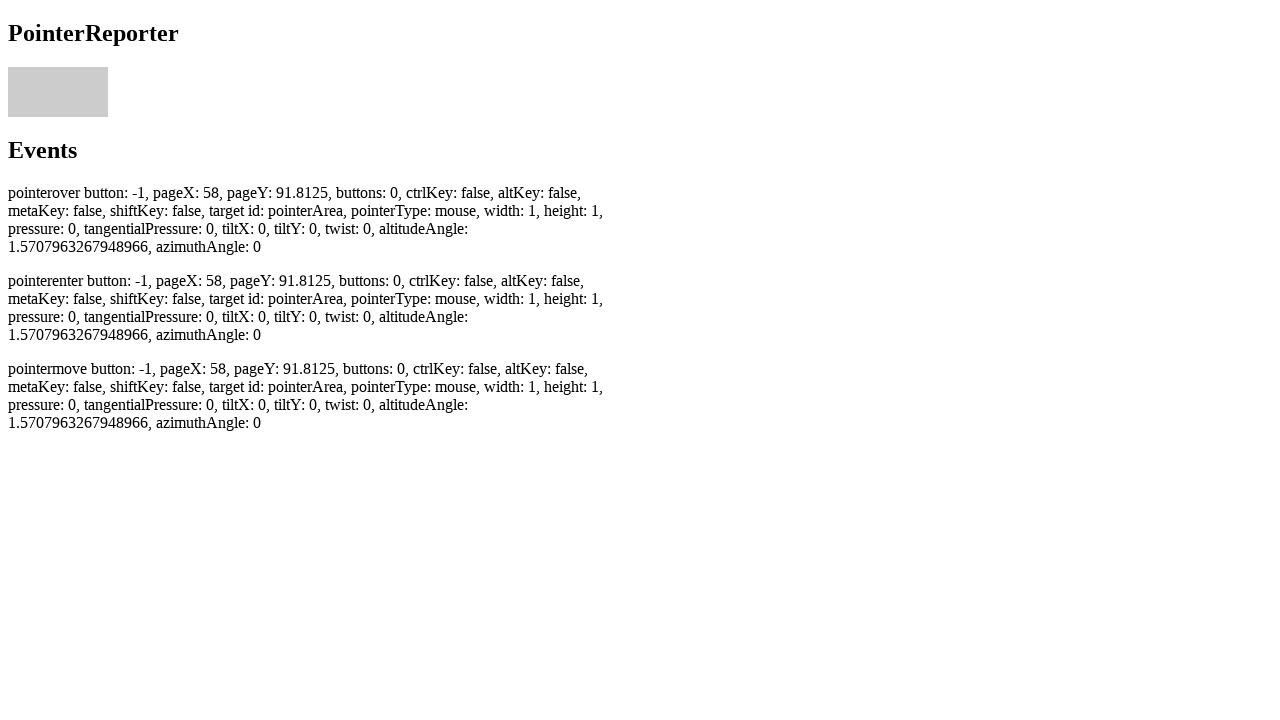

Pressed mouse button down at (58, 92)
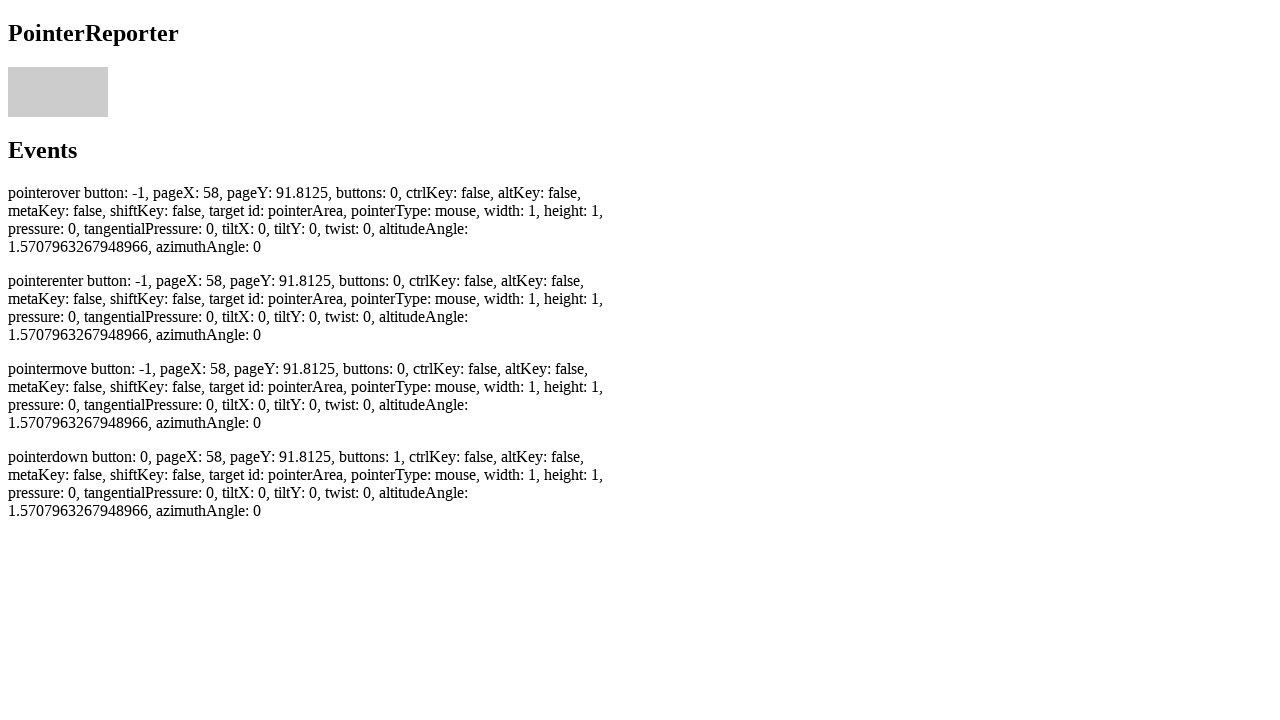

Moved mouse by offset (2, 2) from center at (60, 94)
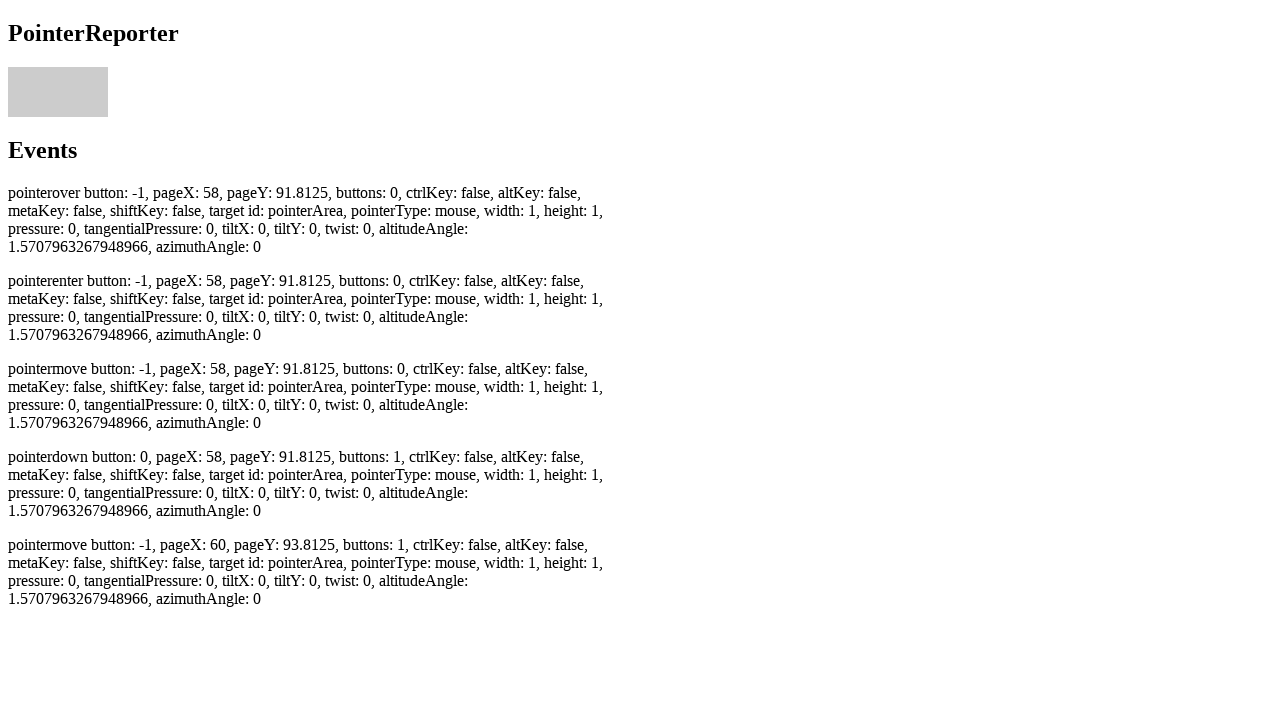

Released mouse button at (60, 94)
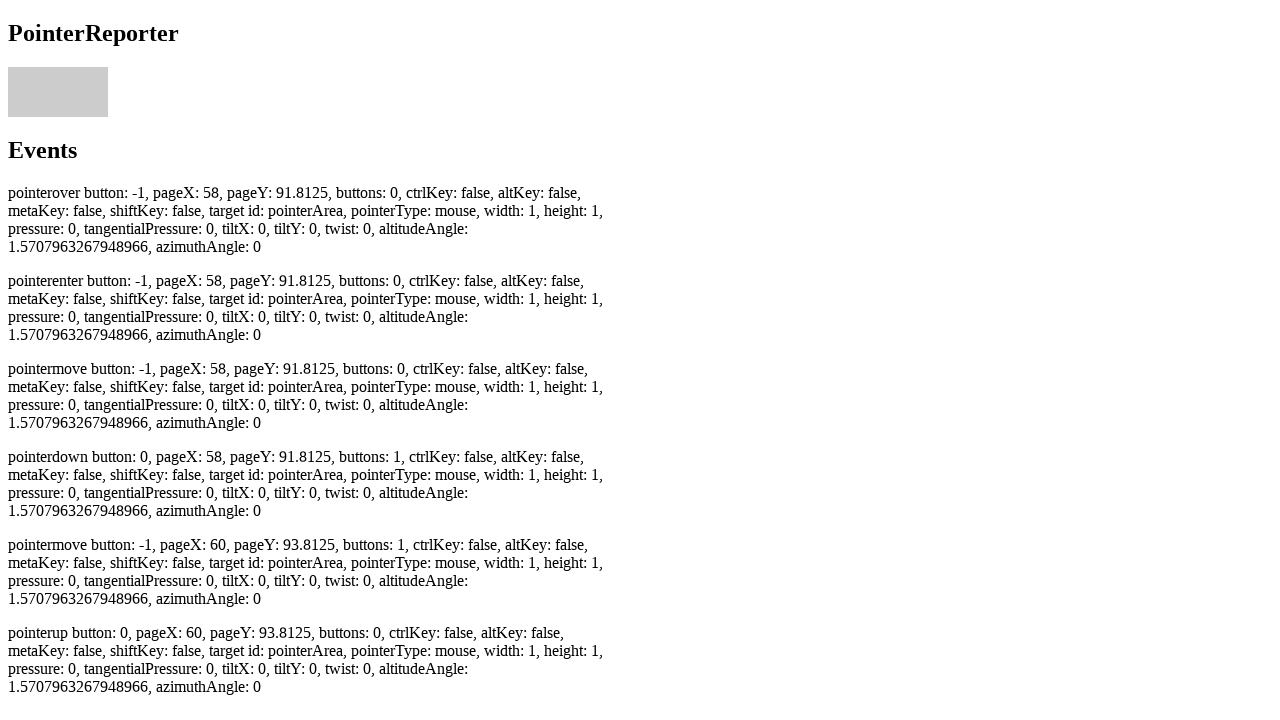

Pointer move event was captured
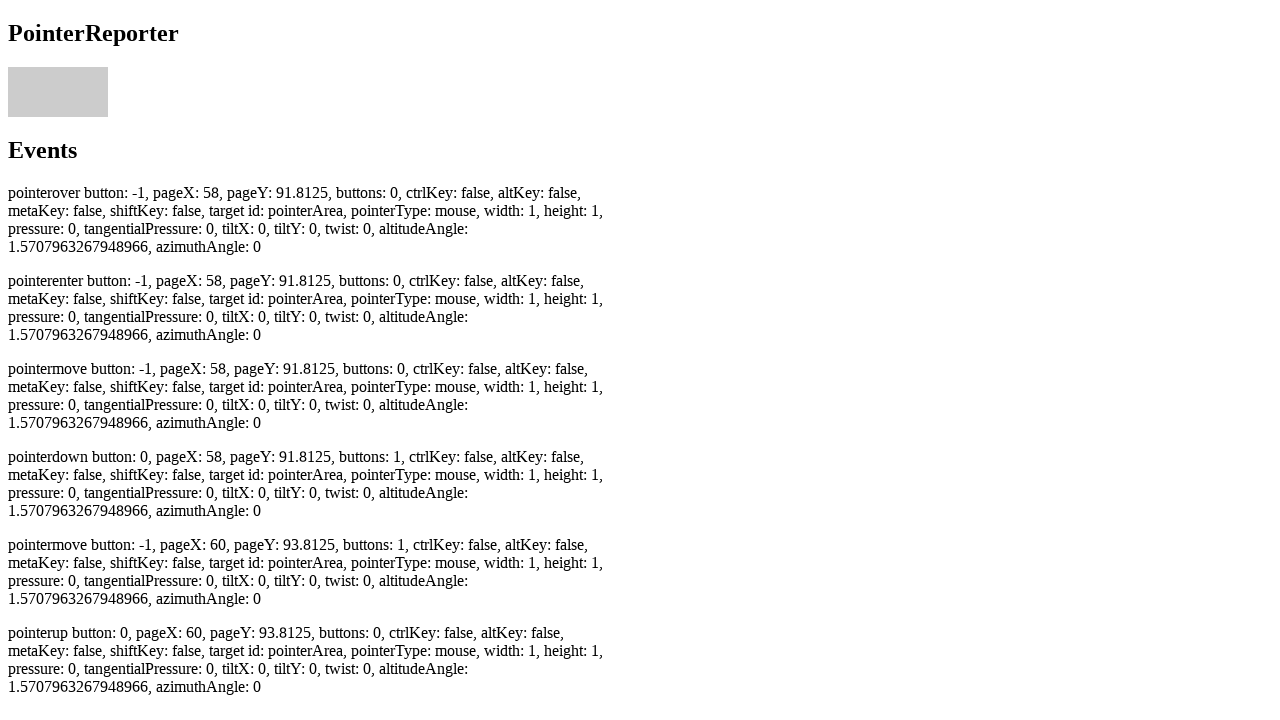

Pointer down event was captured
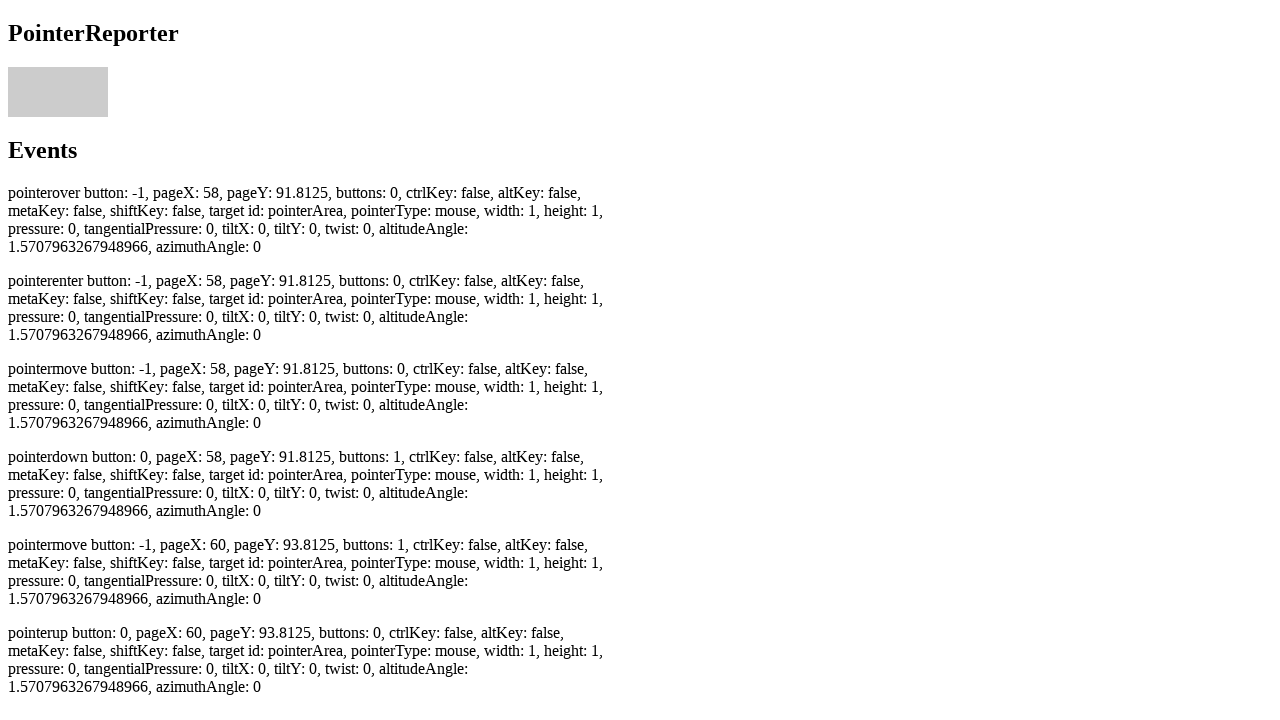

Pointer up event was captured
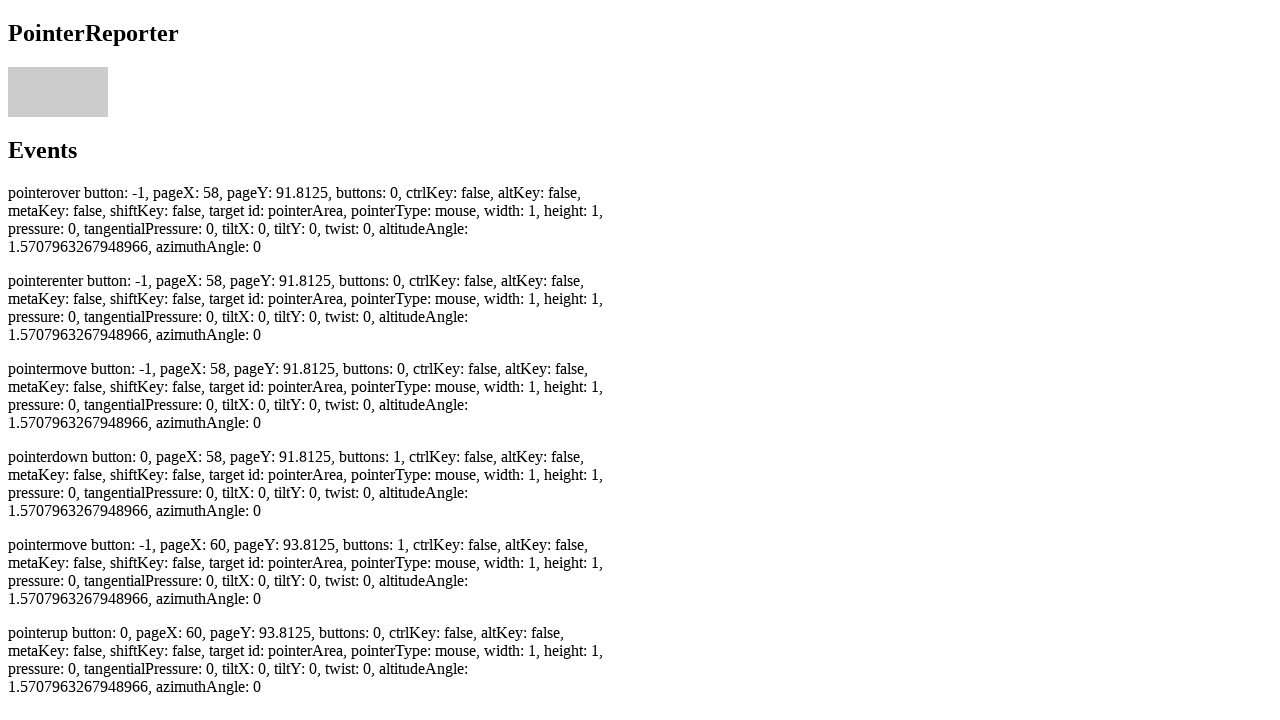

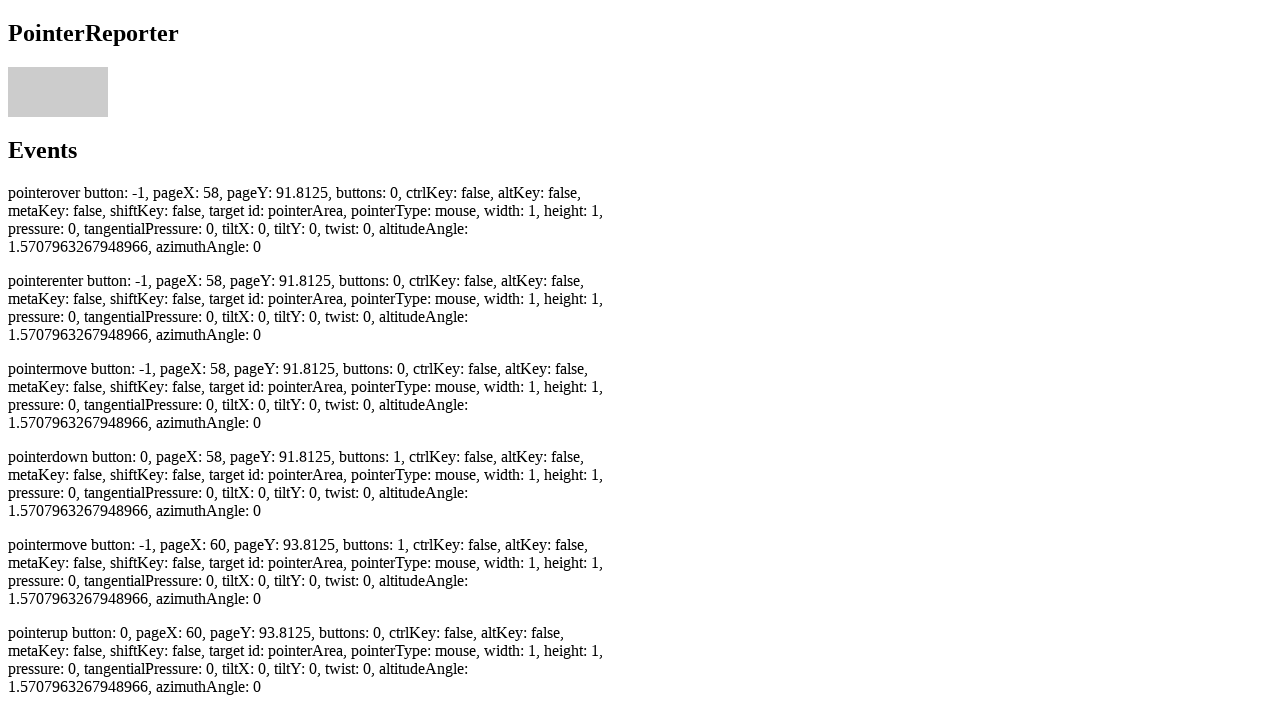